Tests proper timing and waiting for new window handle to appear before switching context

Starting URL: https://demoqa.com/browser-windows

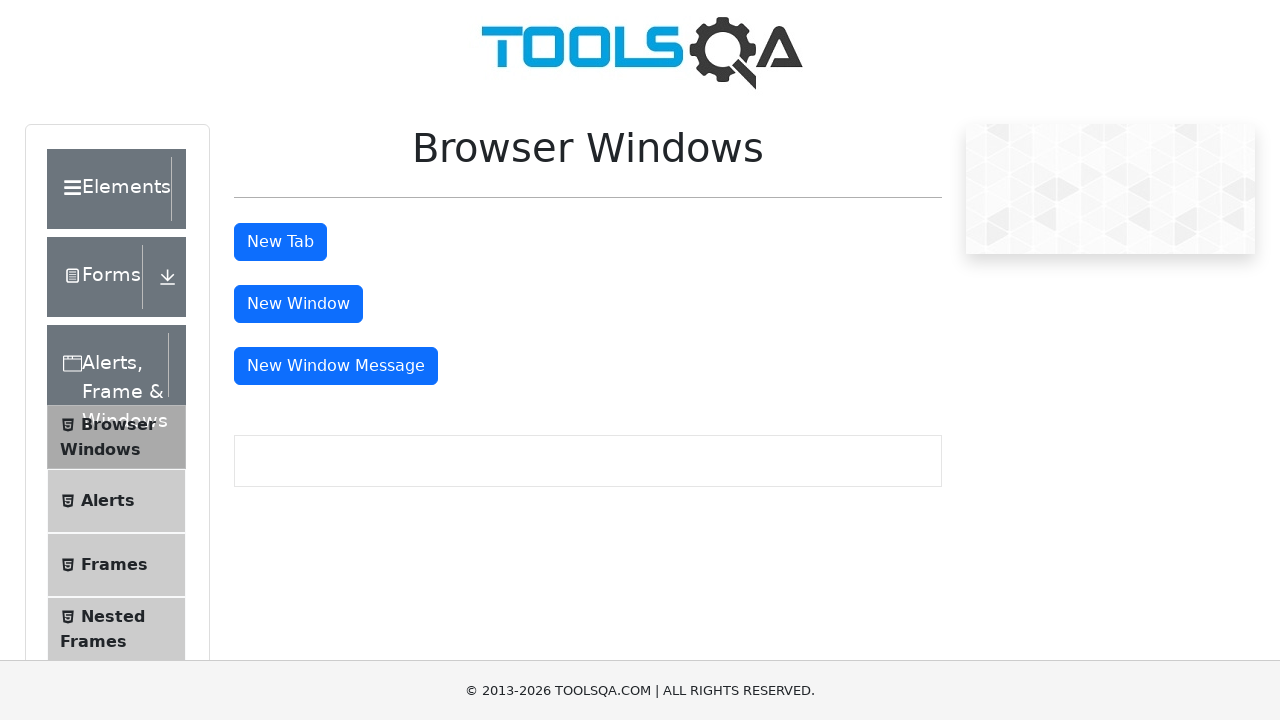

Retrieved initial page count from browser context
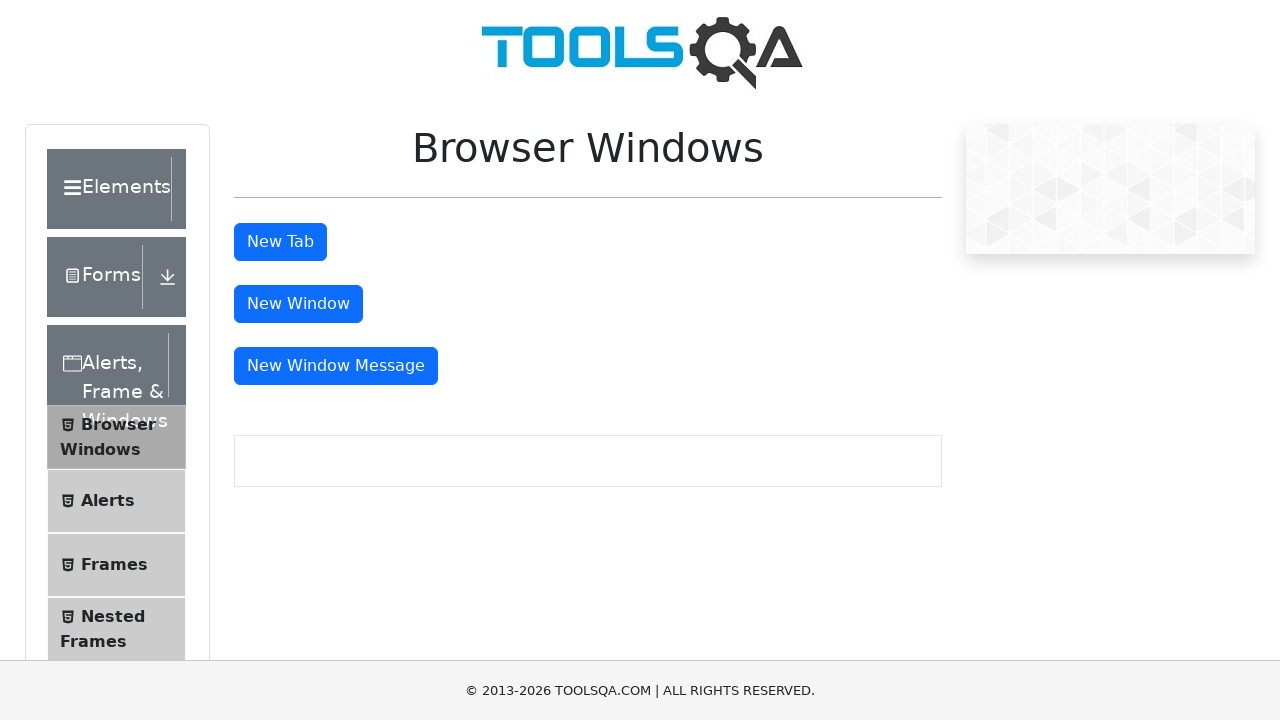

Clicked window button and waited for new page event to be captured at (298, 304) on #windowButton
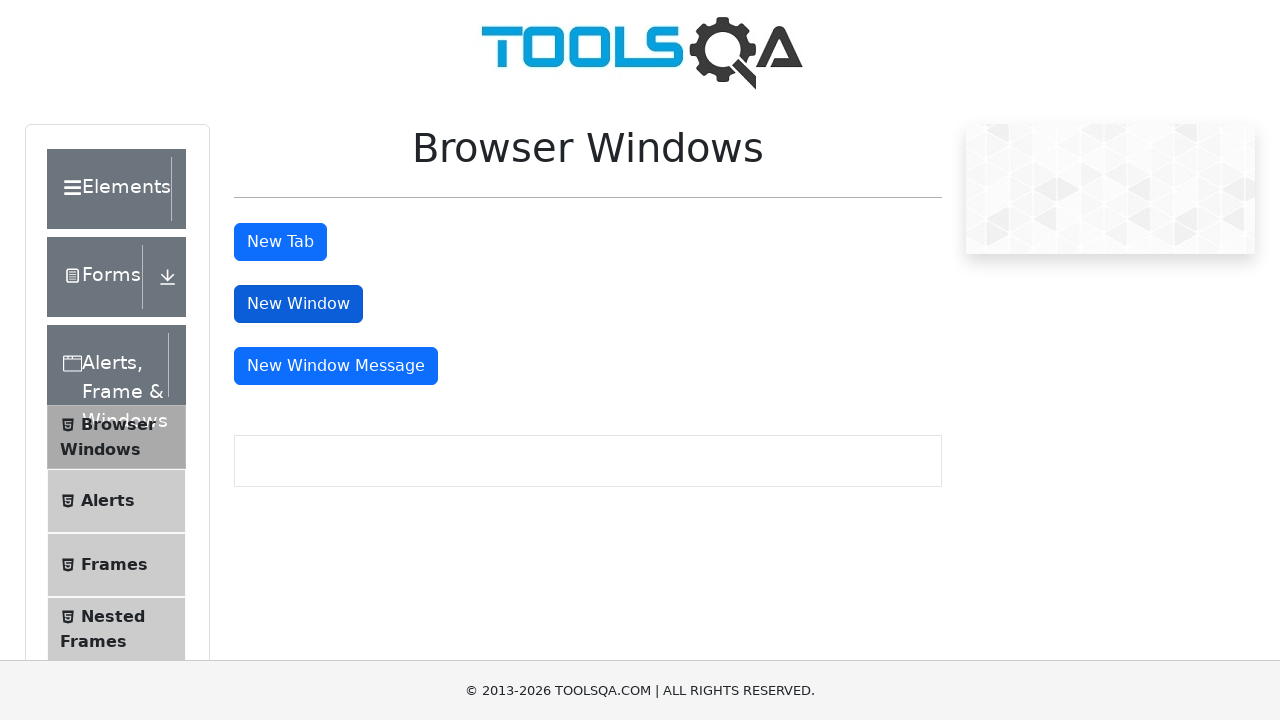

Retrieved new window handle from page event
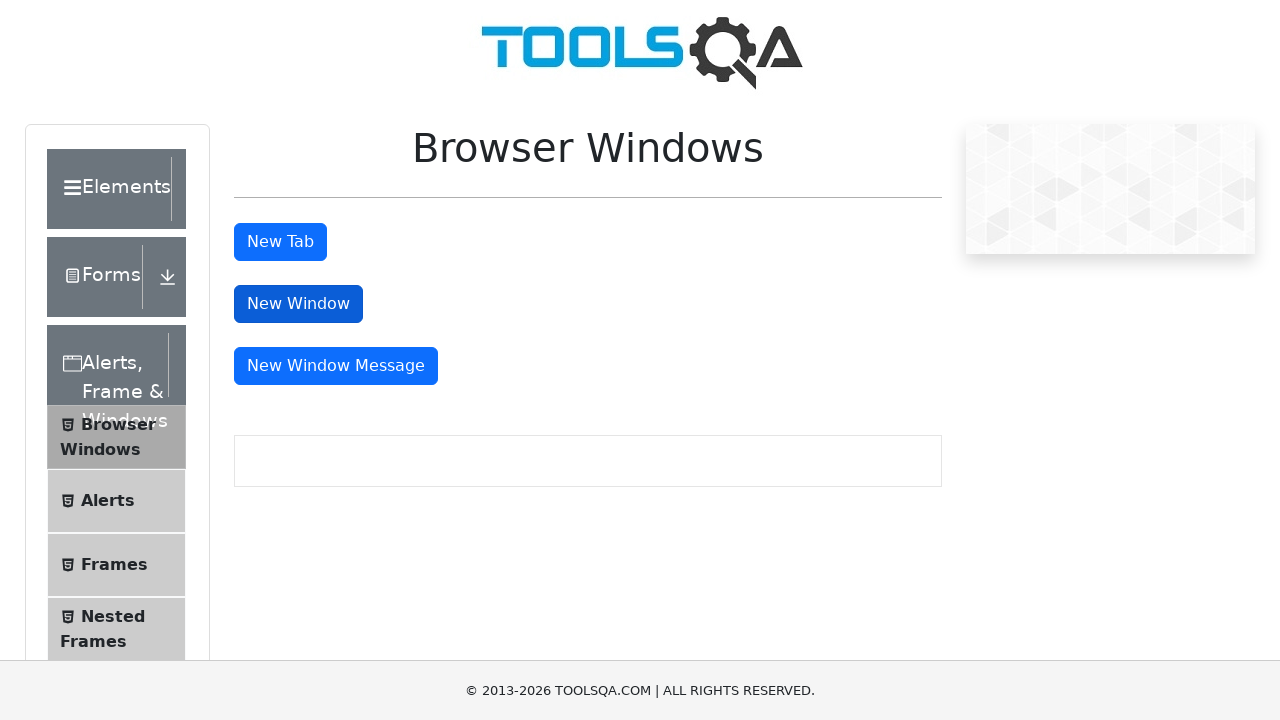

Retrieved updated page count from browser context
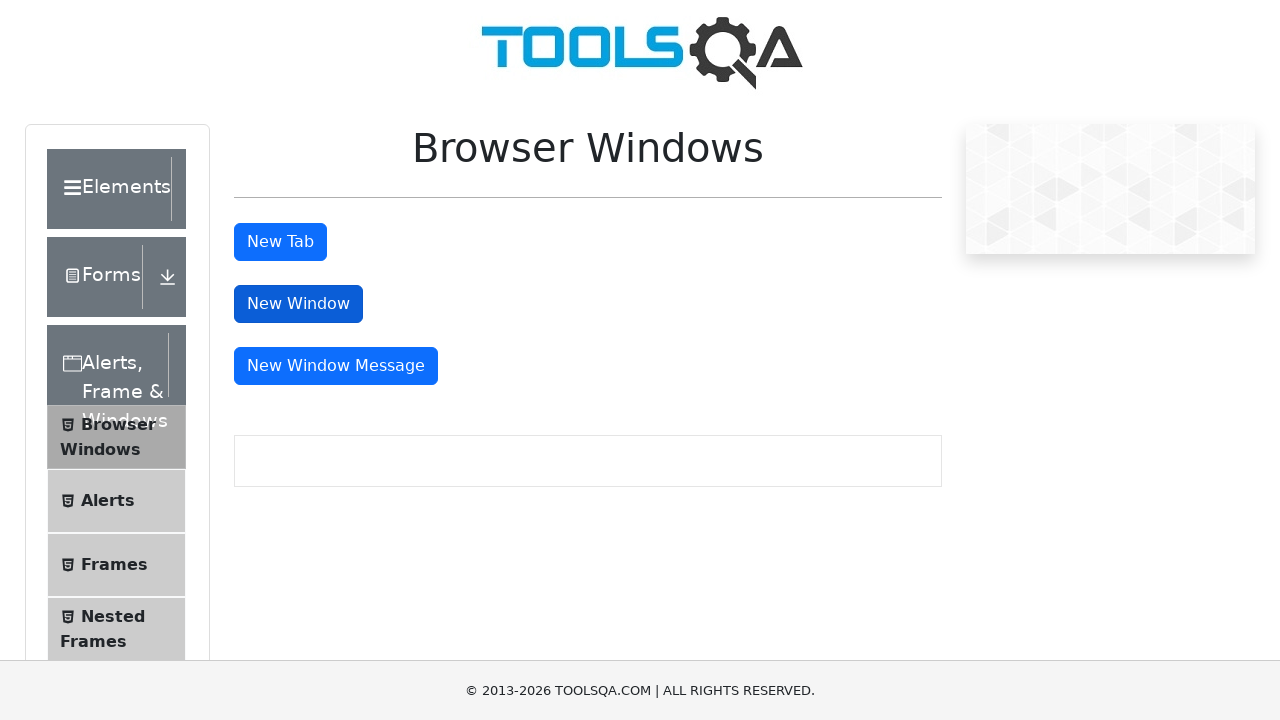

Verified page count increased by exactly one
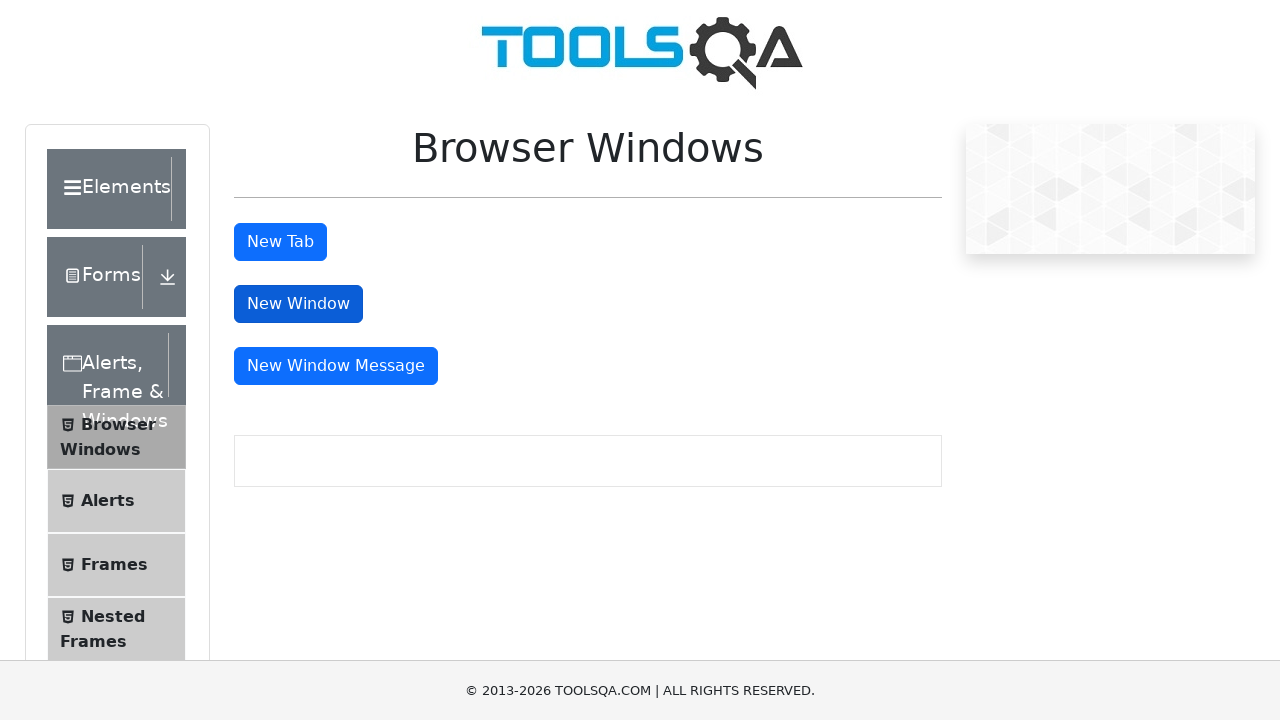

Waited for new window to reach load state
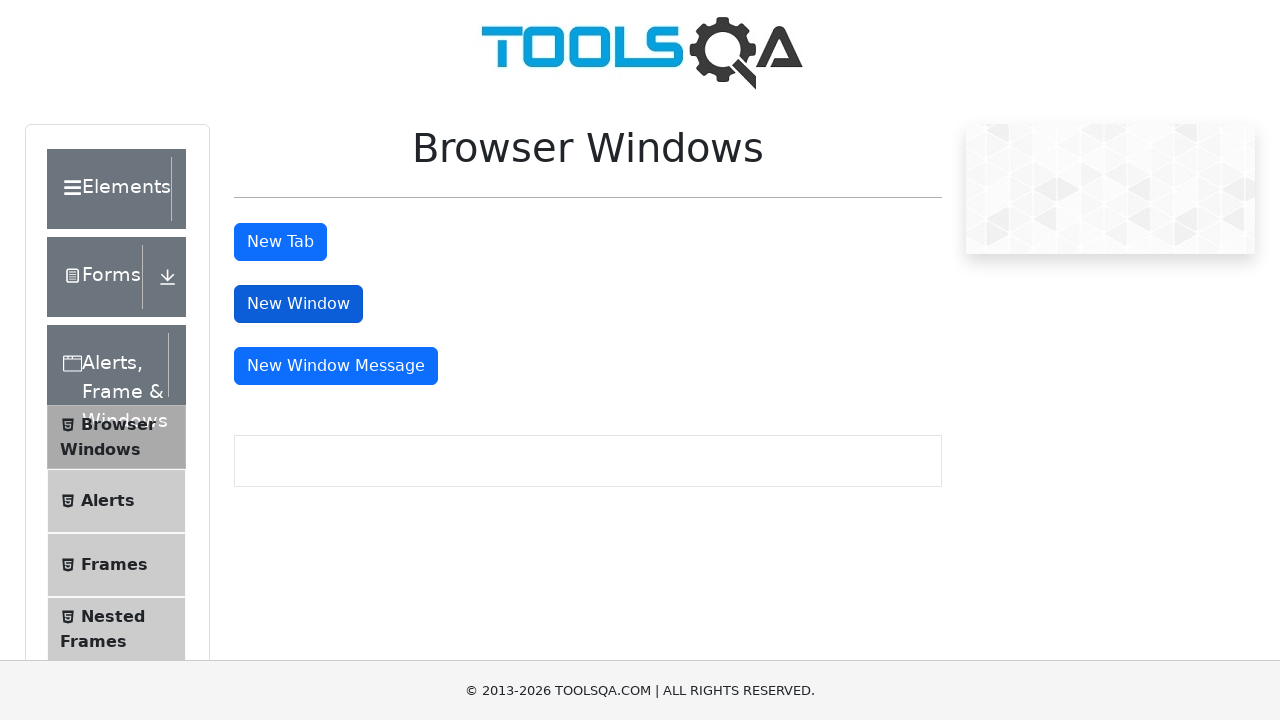

Verified sample heading is visible in new window
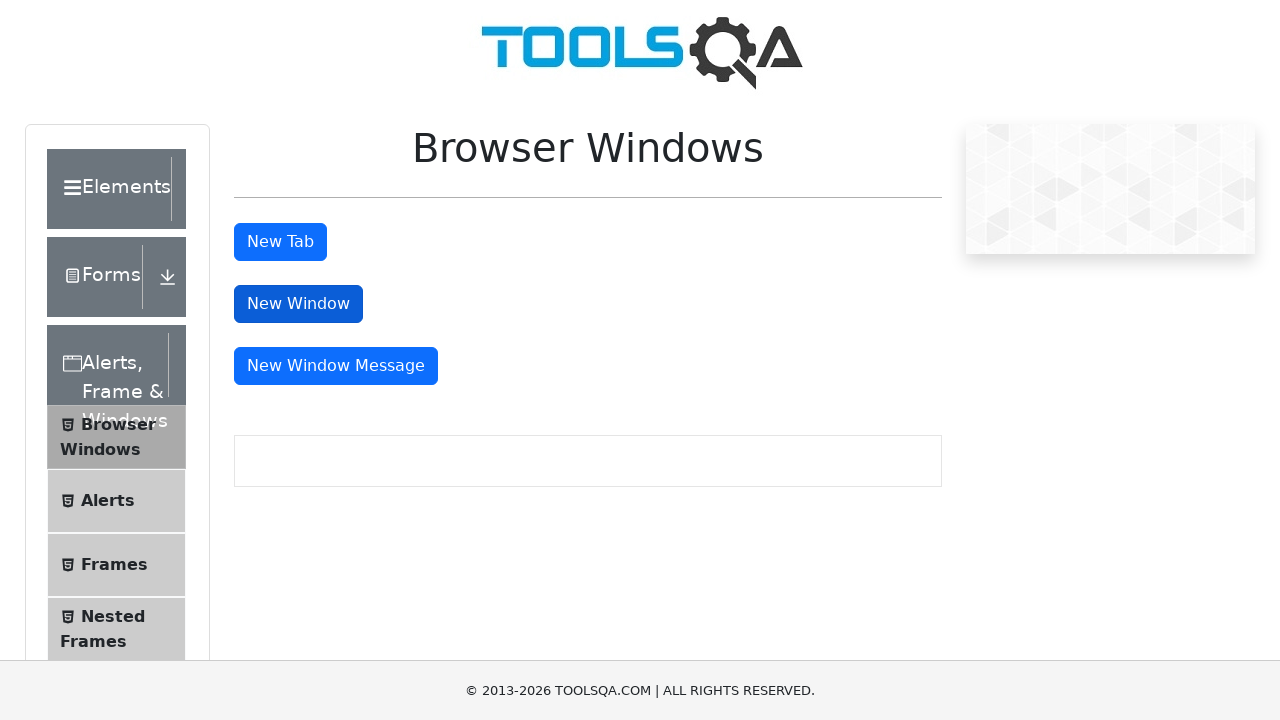

Closed new window
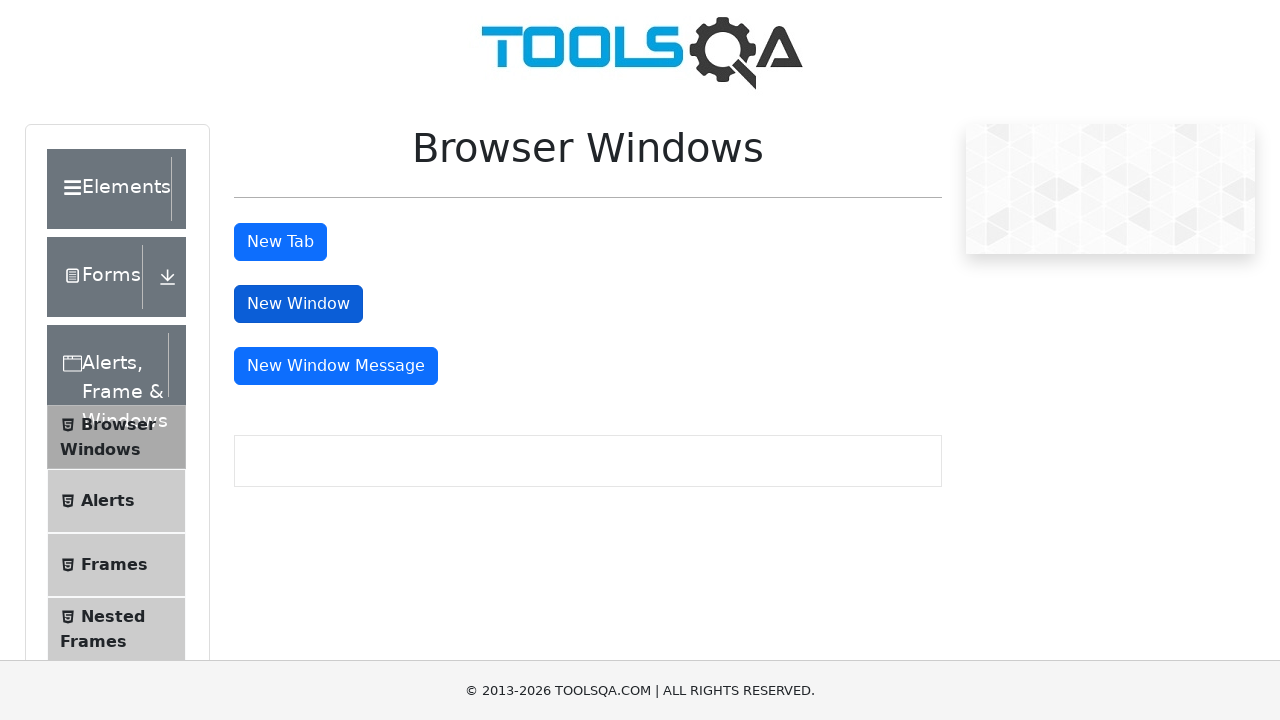

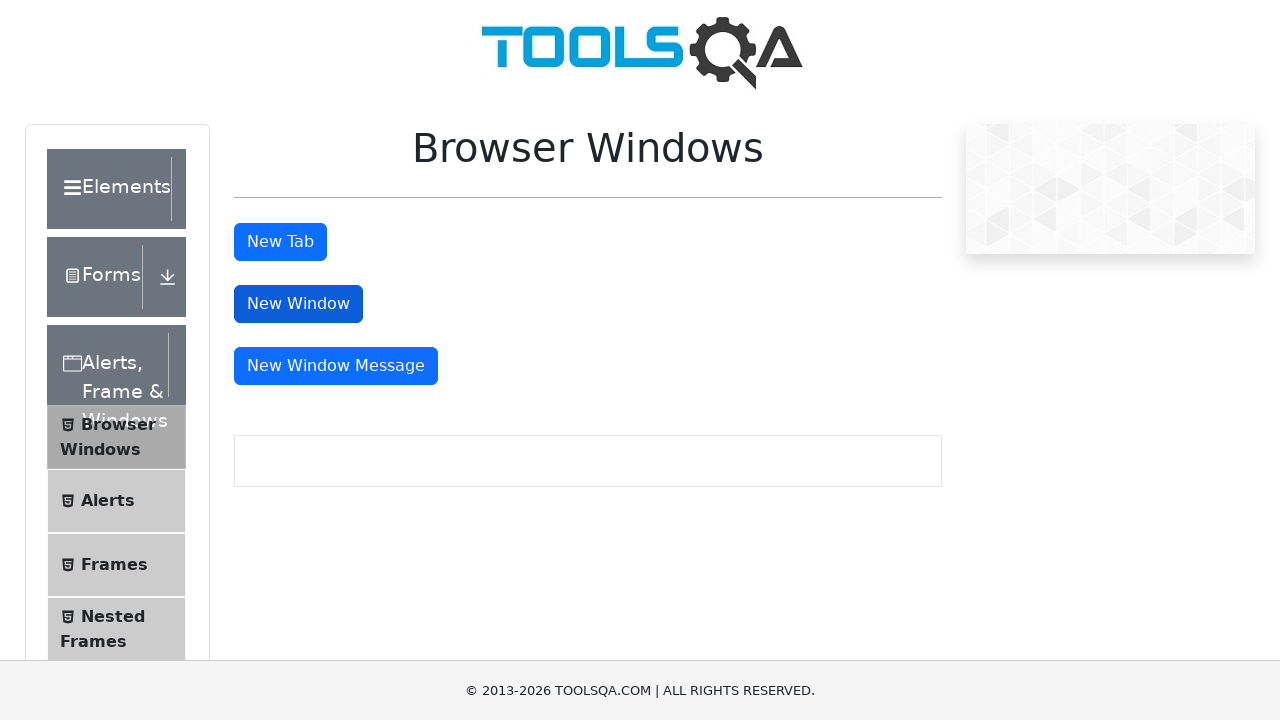